Tests alert handling by filling a form field and accepting an alert popup that appears on the page

Starting URL: http://only-testing-blog.blogspot.com/2014/01/new-testing.html

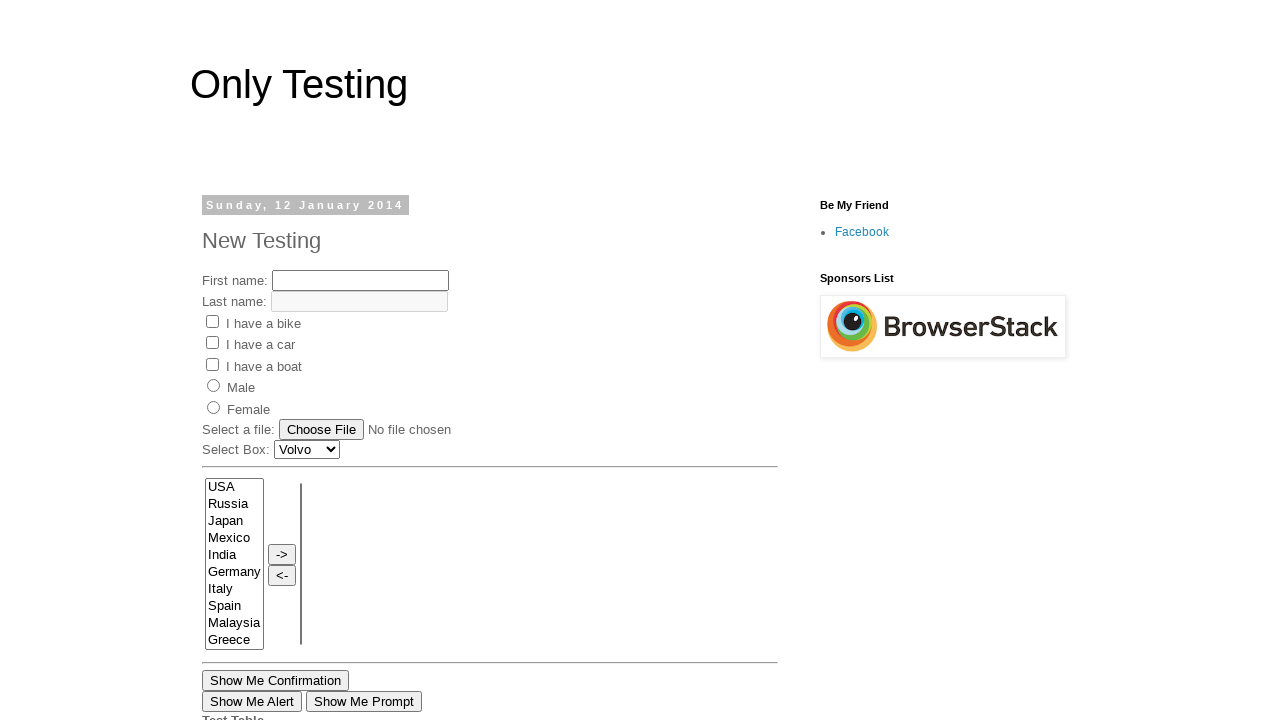

Filled form field 'fname' with 'My Name' on input[name='fname']
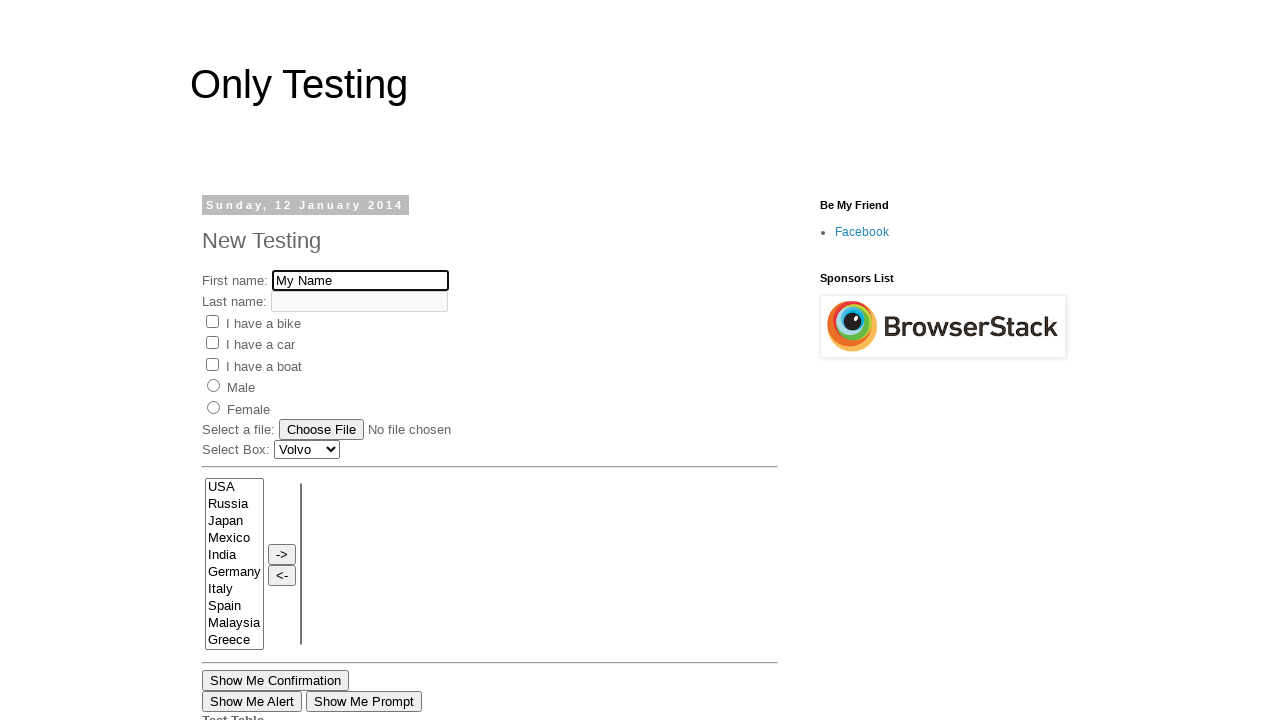

Set up dialog handler to accept alerts
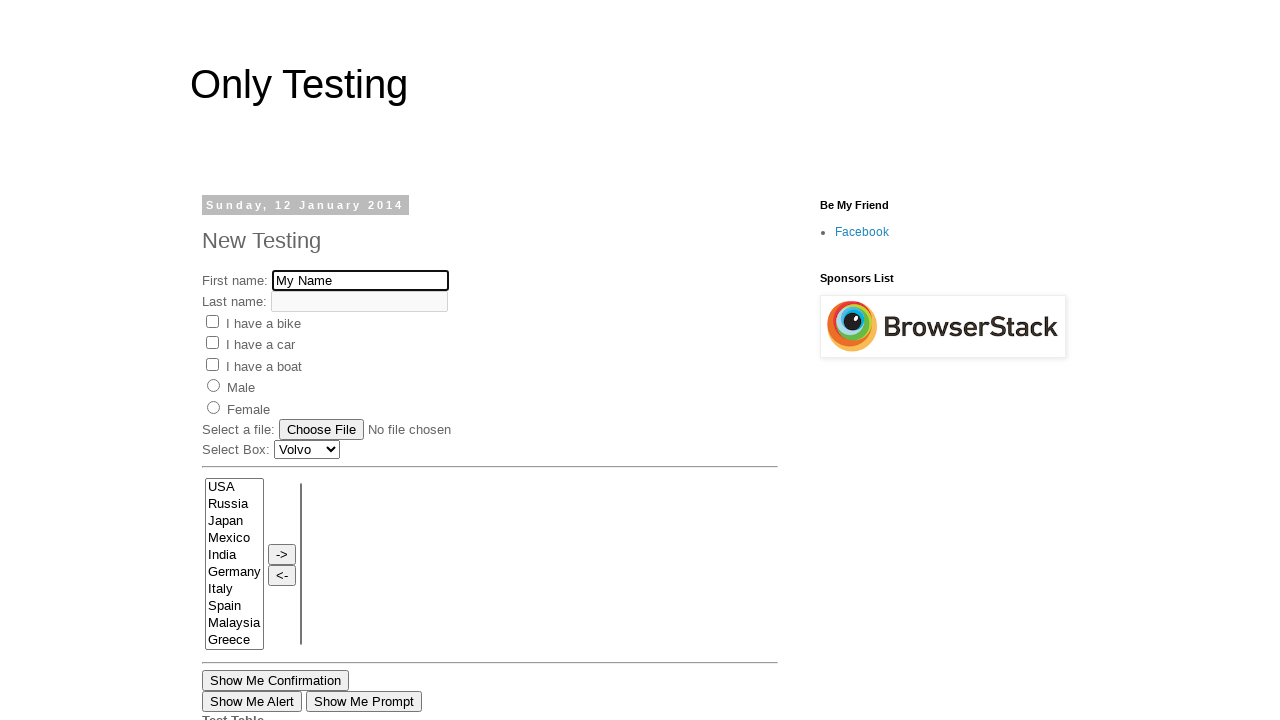

Waited 2 seconds for alert popup to appear and be accepted
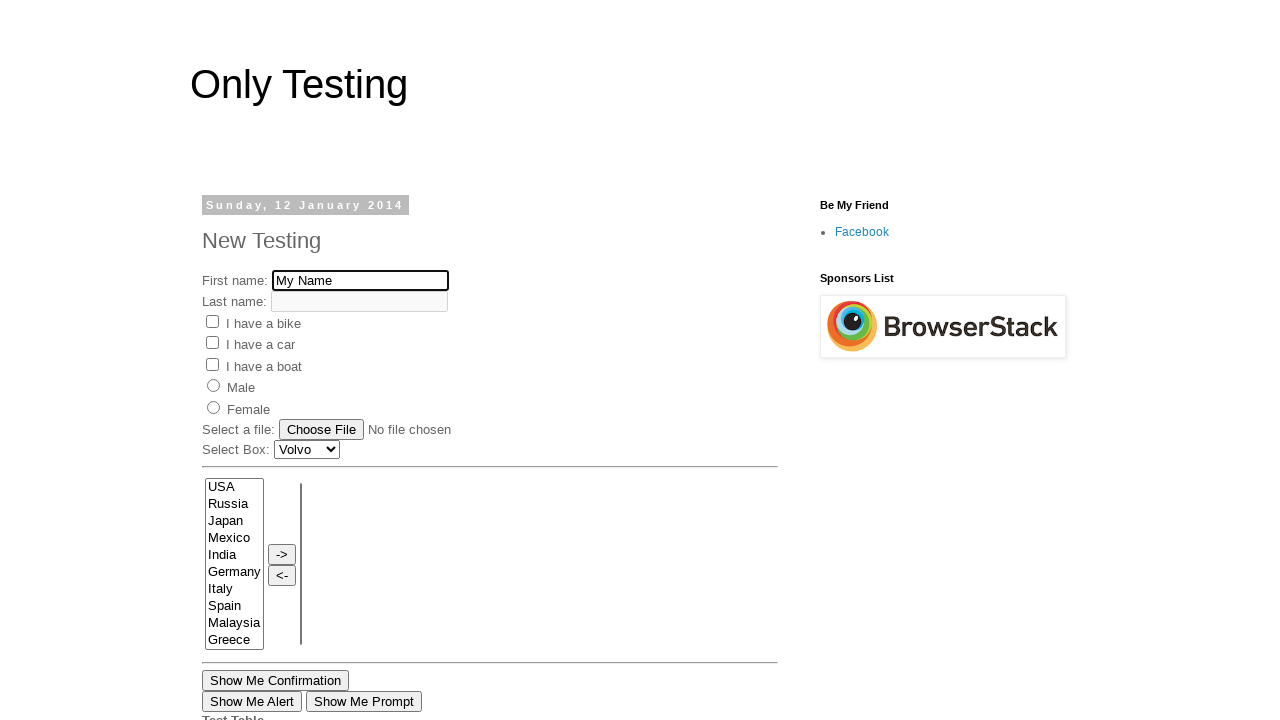

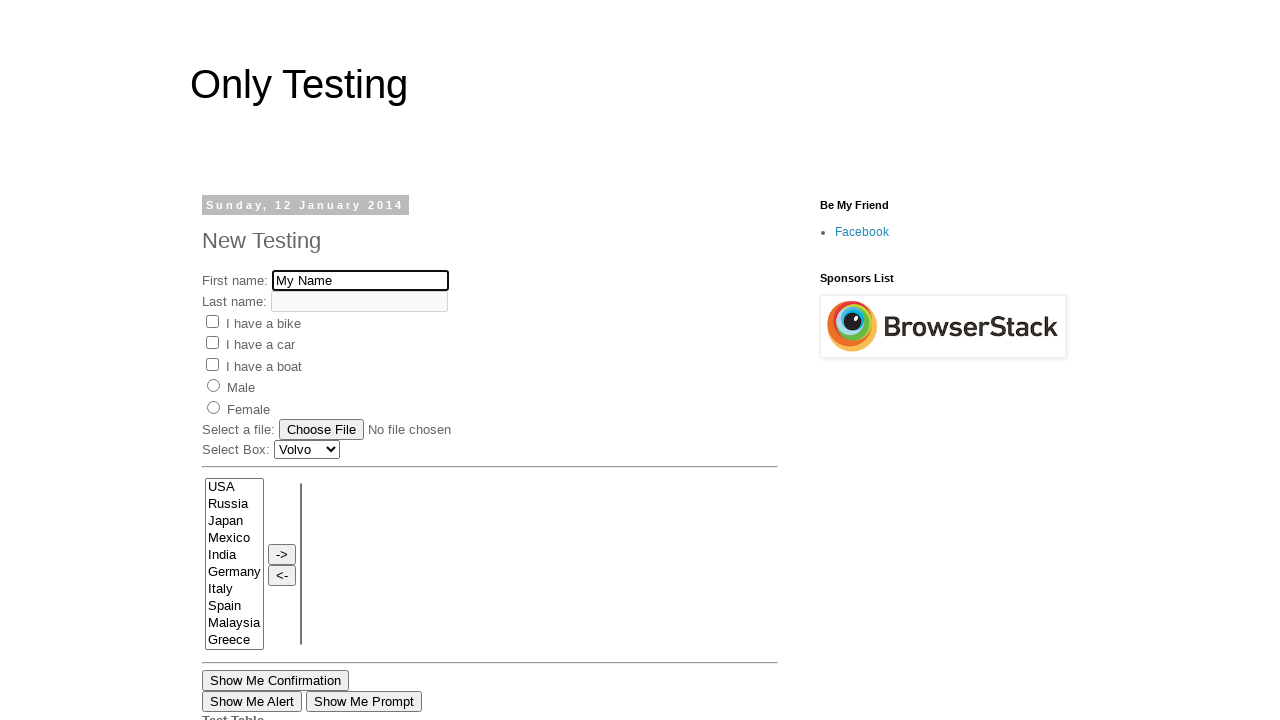